Tests working with multiple browser windows by clicking a link that opens a new window, then switching between the original and new windows and verifying page titles.

Starting URL: http://the-internet.herokuapp.com/windows

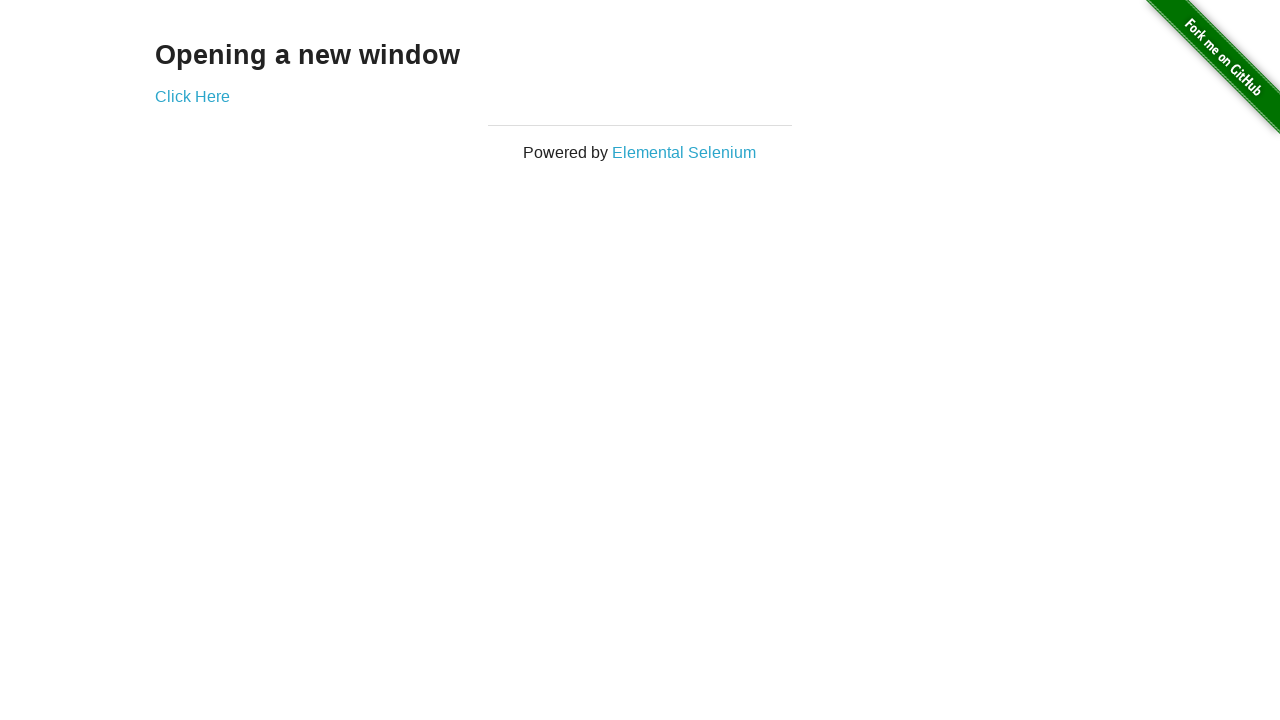

Clicked link to open new window at (192, 96) on .example a
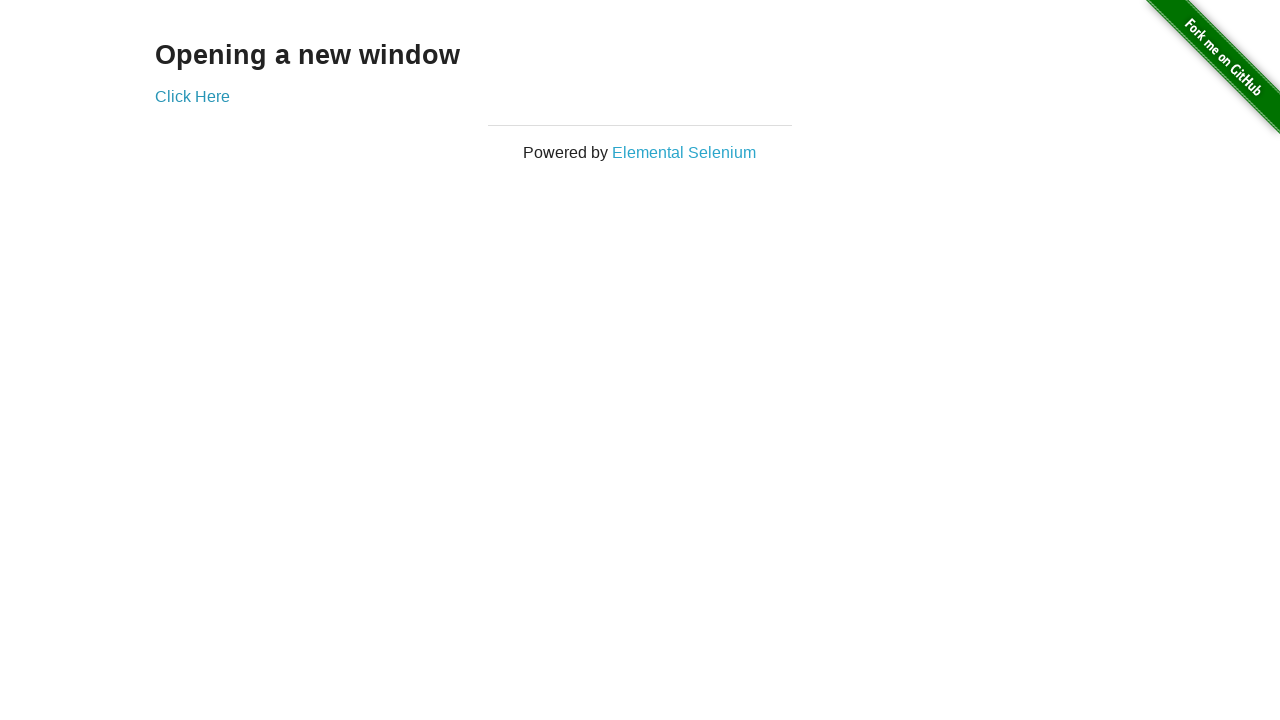

Captured new page object from context
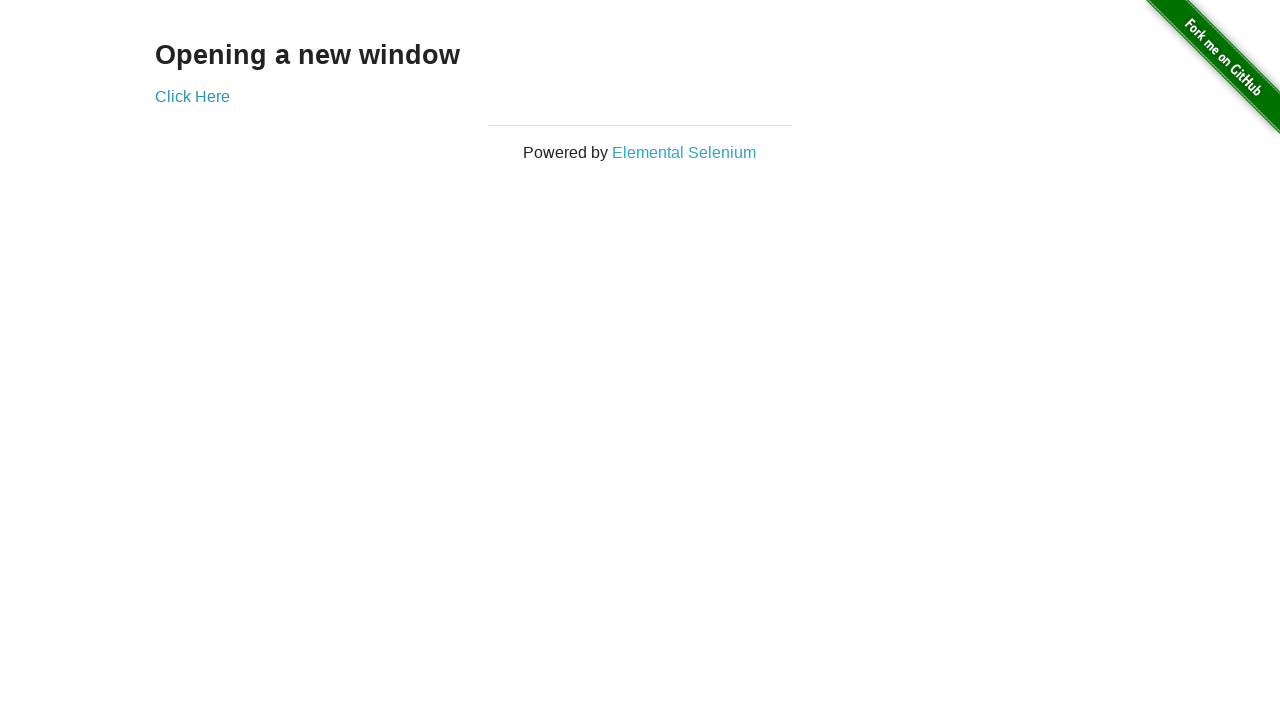

Verified original window title is not 'New Window'
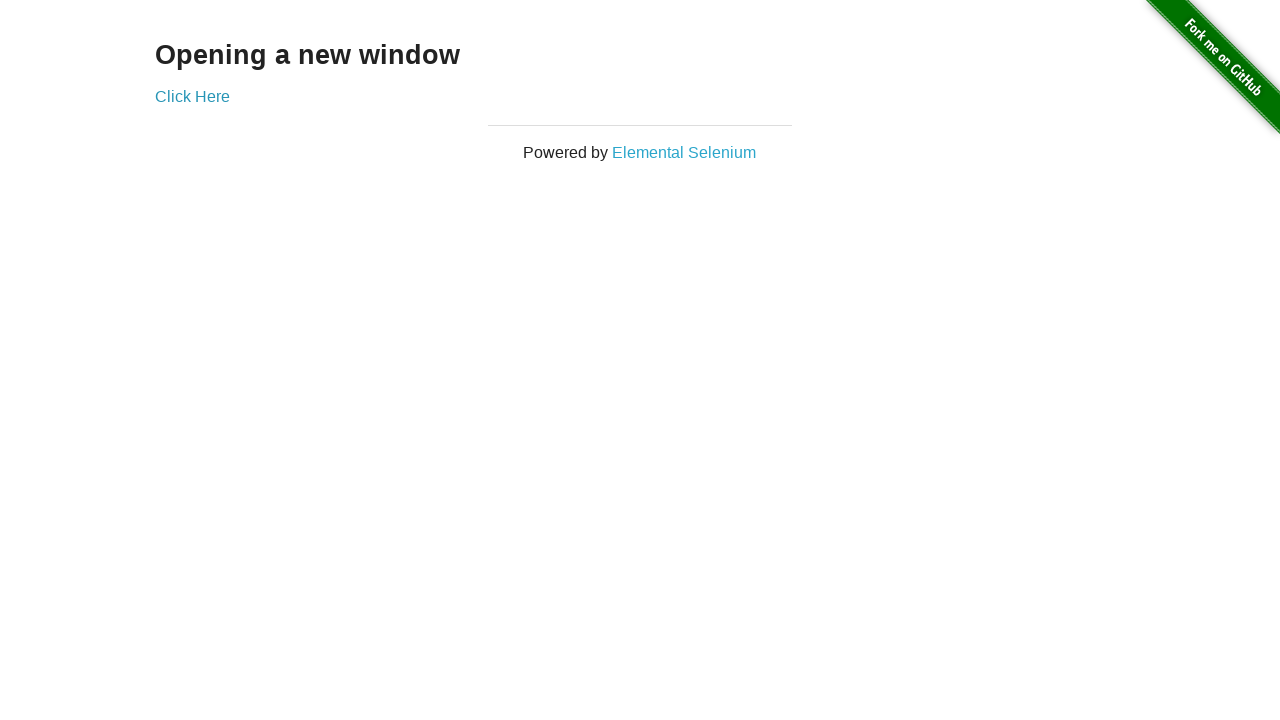

Waited for new page to load
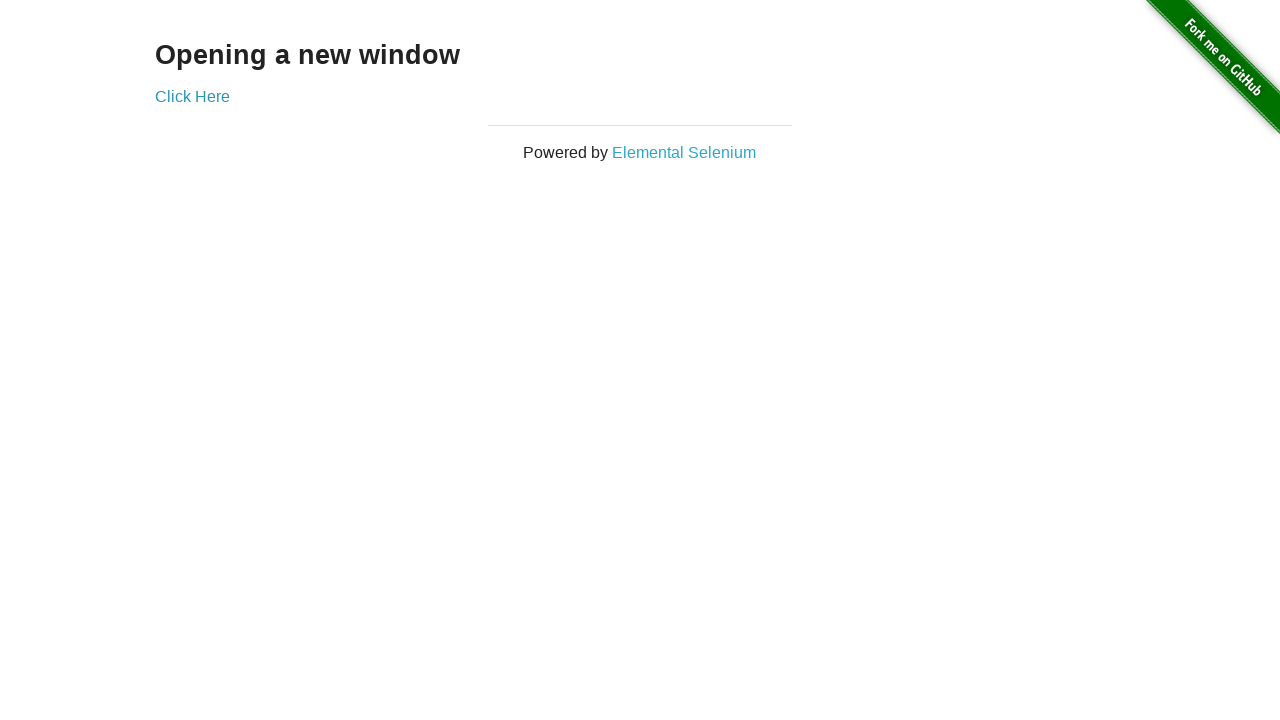

Verified new window title is 'New Window'
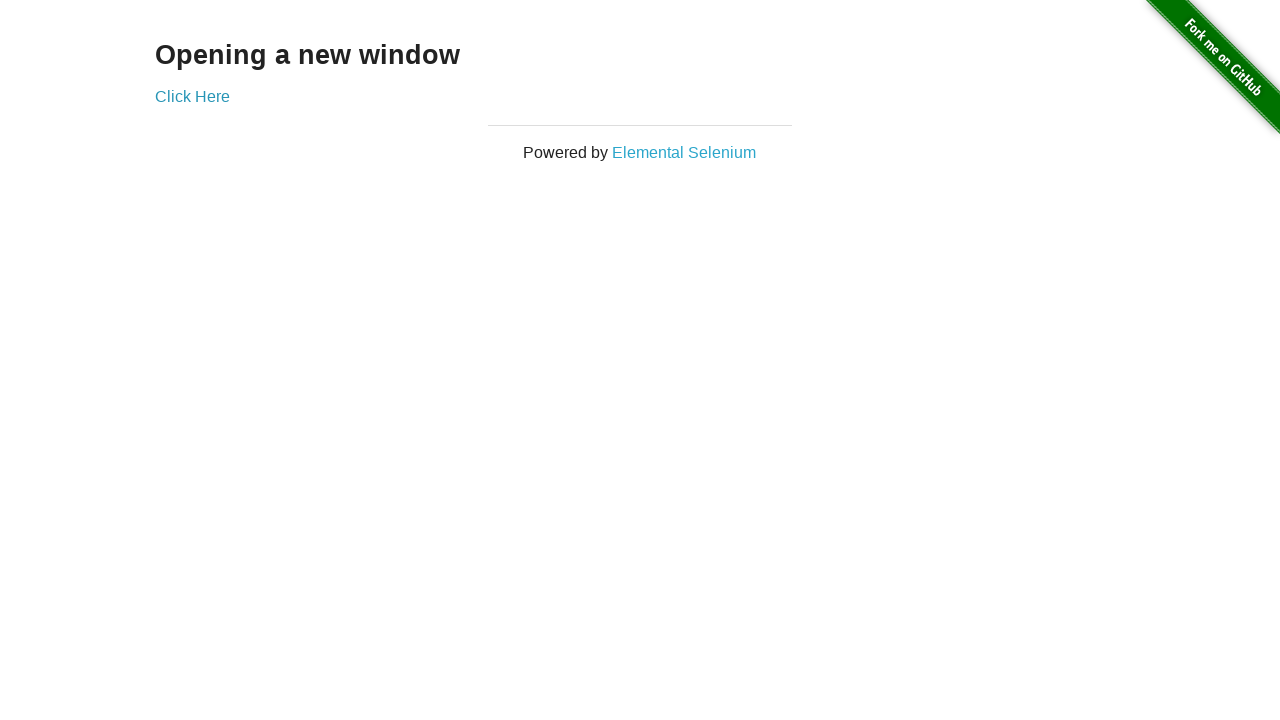

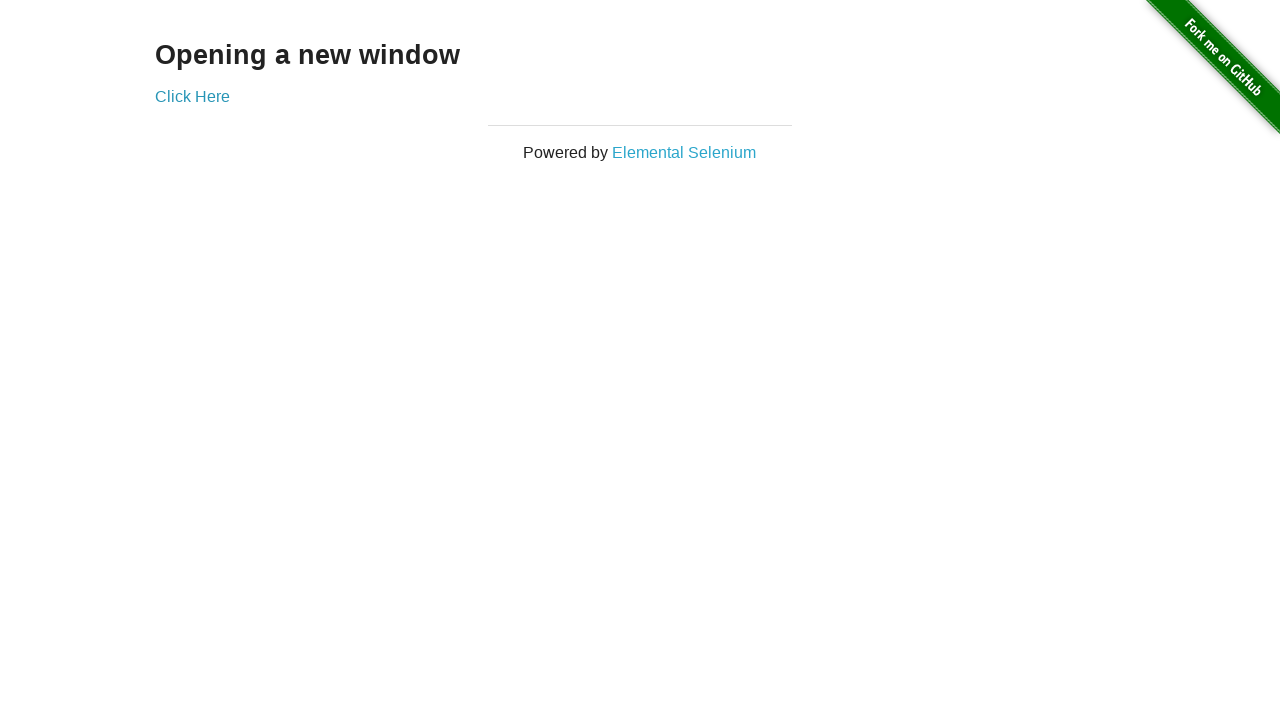